Tests dynamic controls with explicit waits by clicking Remove button, verifying "It's gone!" message appears, clicking Add button, and verifying "It's back!" message appears

Starting URL: https://the-internet.herokuapp.com/dynamic_controls

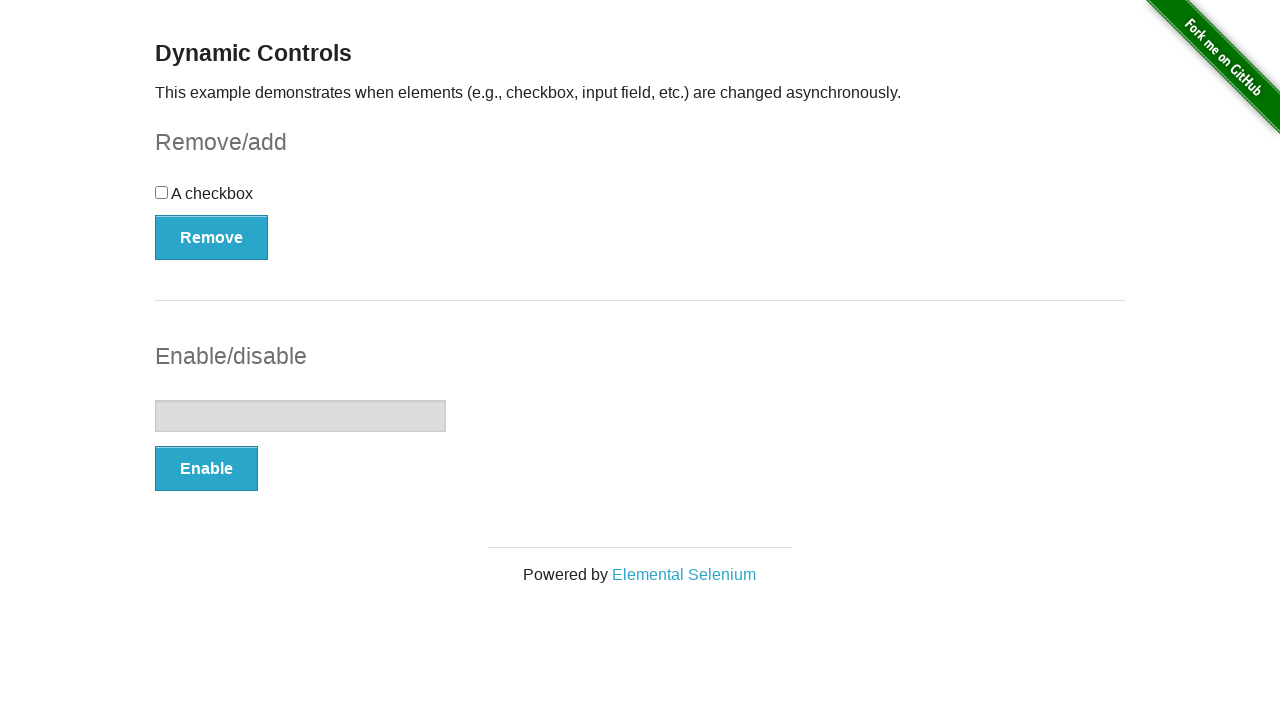

Clicked Remove button at (212, 237) on button:has-text('Remove')
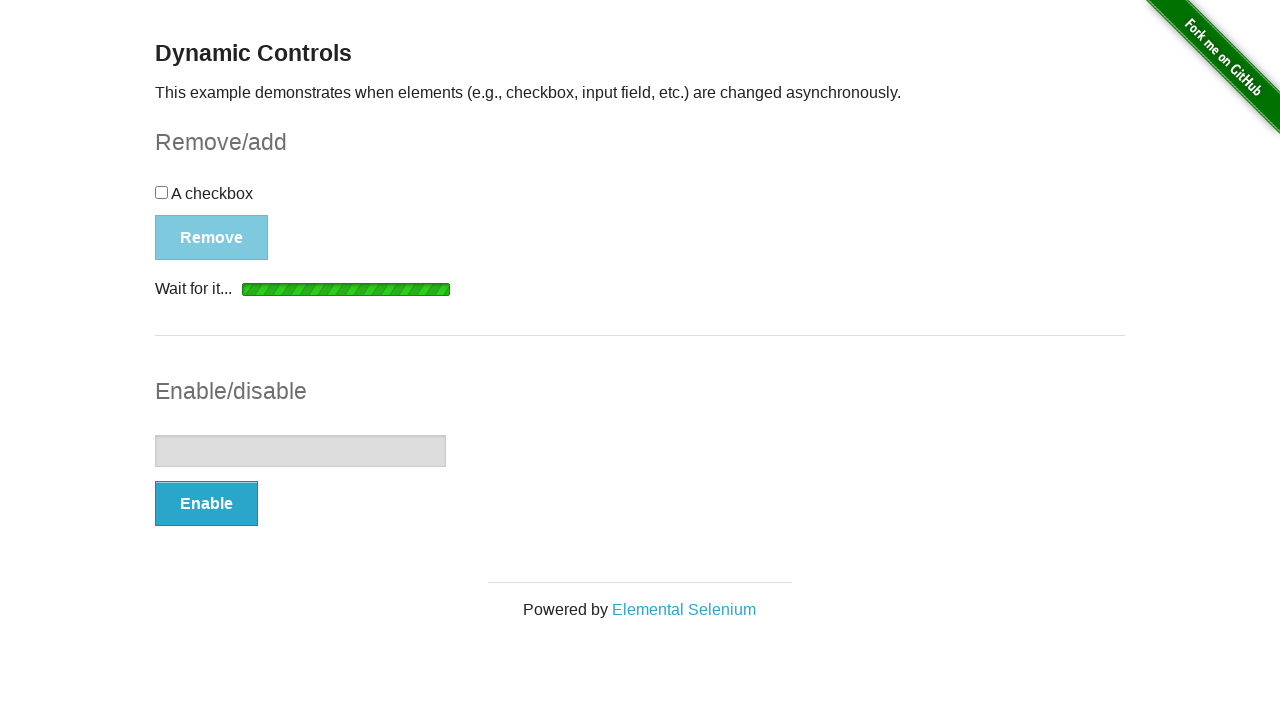

Verified 'It's gone!' message appeared after removing control
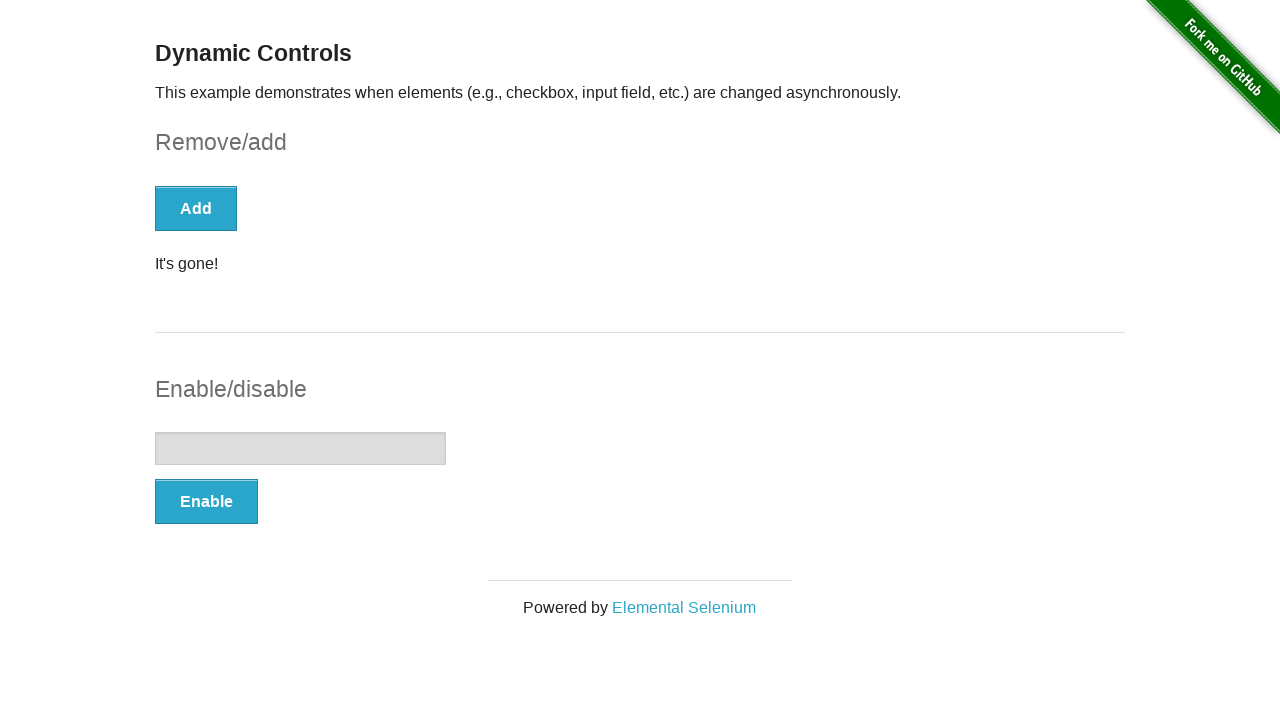

Clicked Add button at (196, 208) on button:has-text('Add')
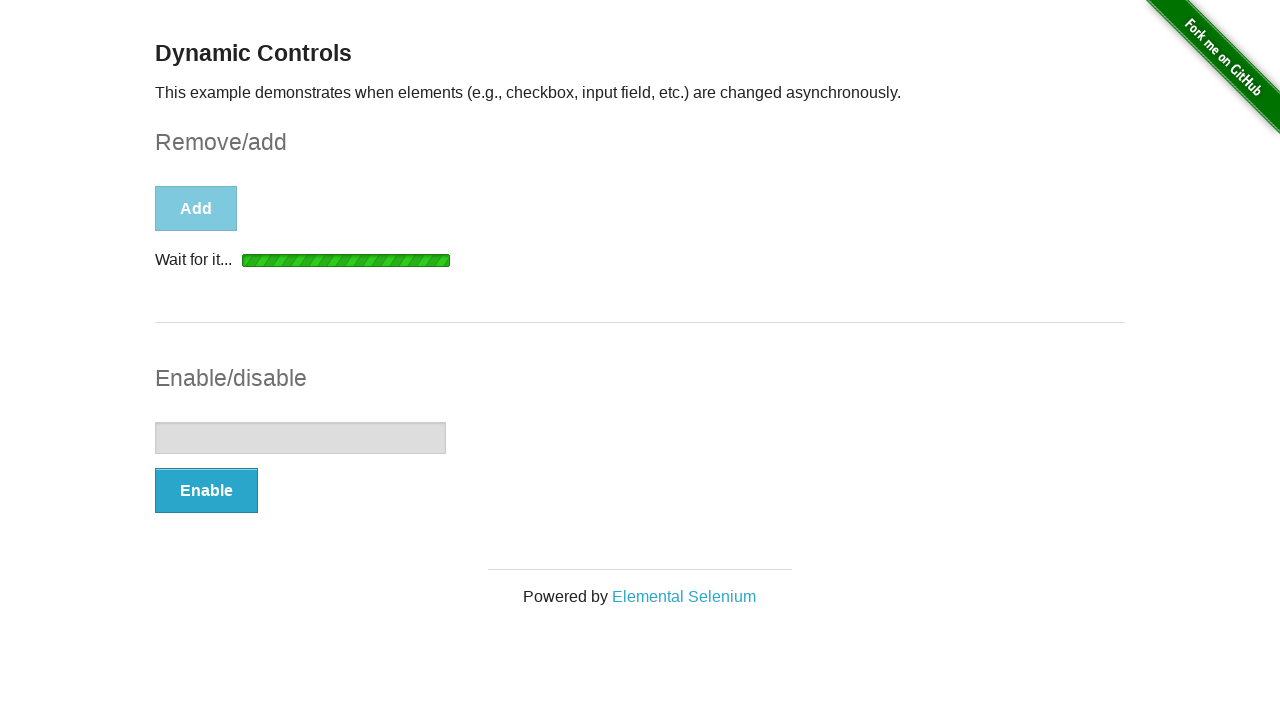

Verified 'It's back!' message appeared after adding control back
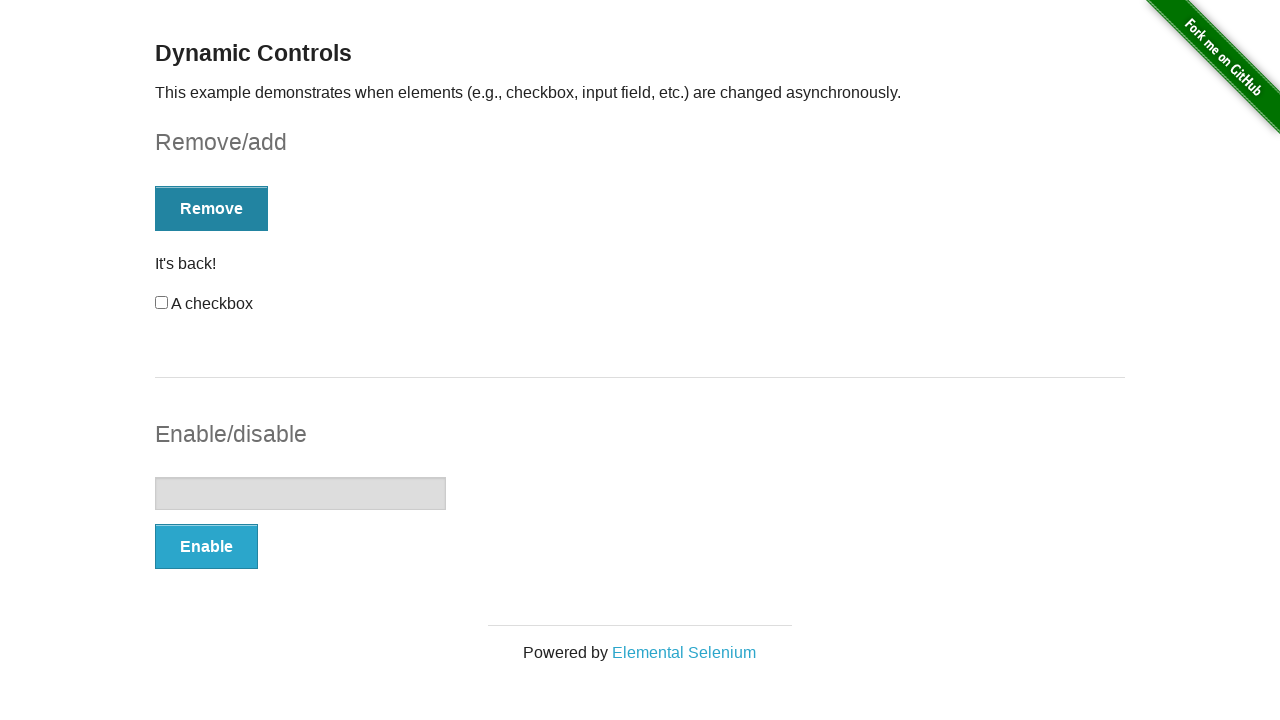

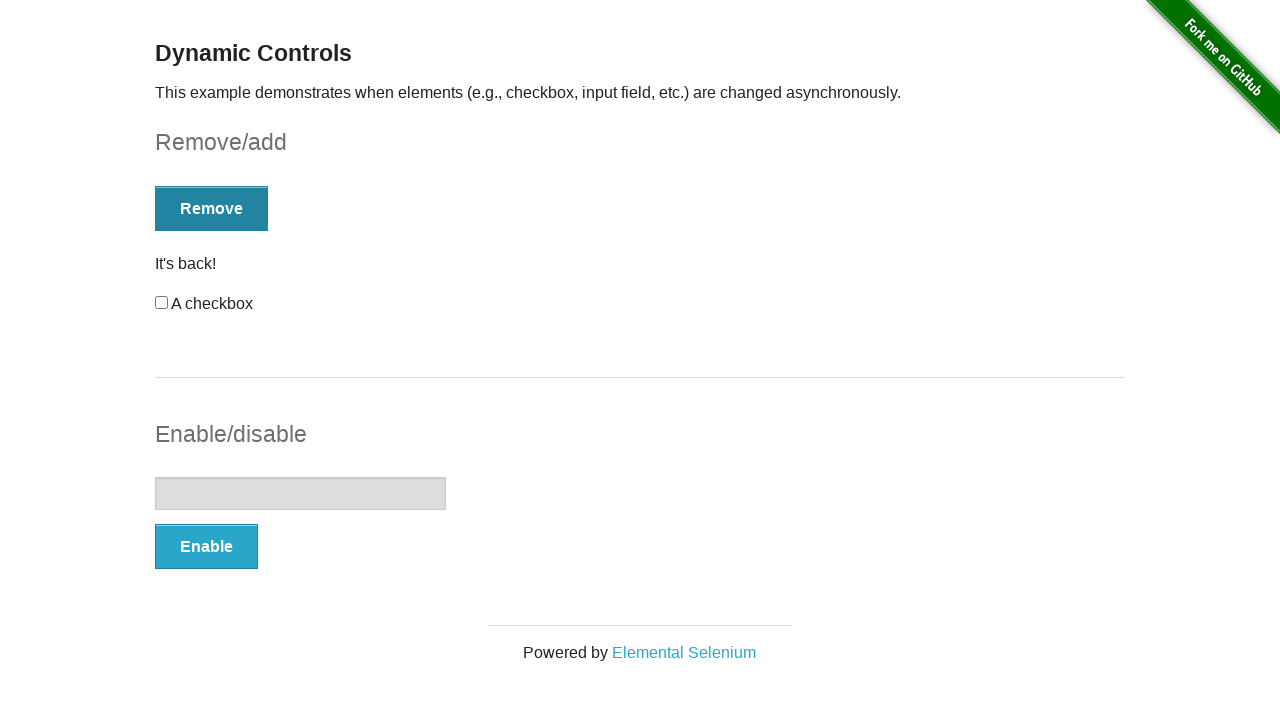